Tests the CSS styling of the login form elements including input fields and login button

Starting URL: https://www.demoblaze.com/index.html

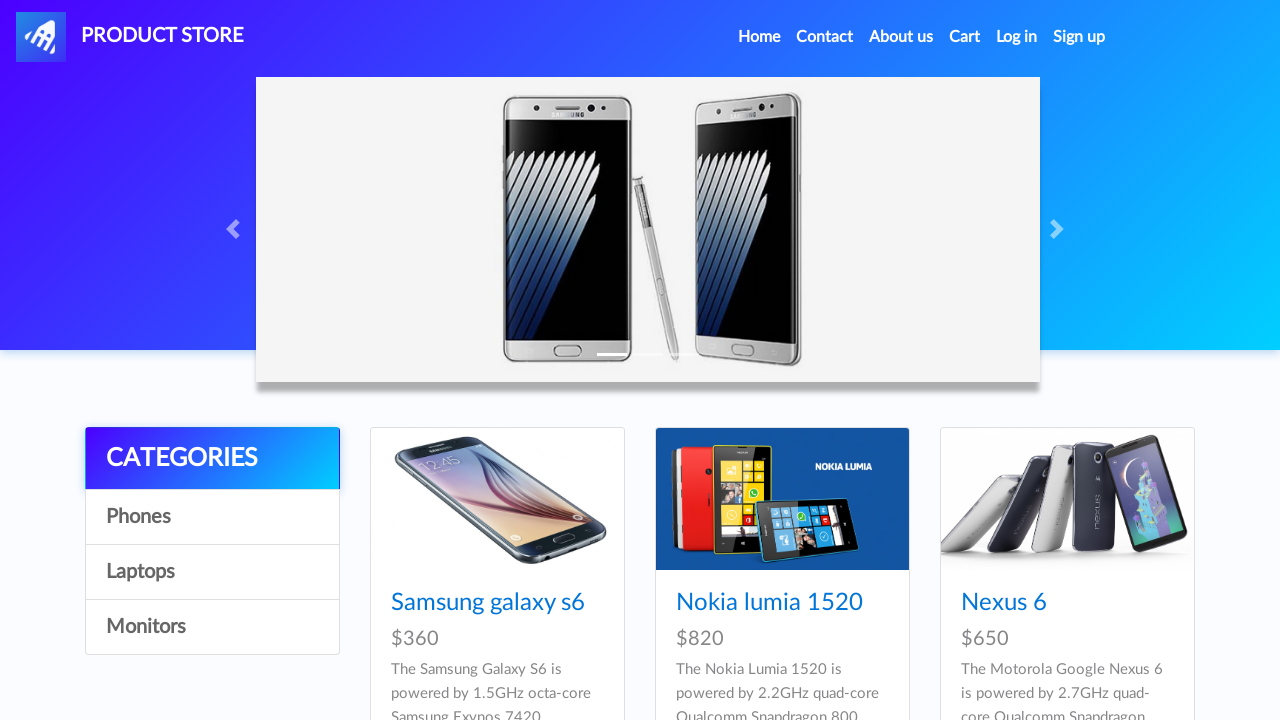

Clicked Log in link to open login modal at (1017, 37) on internal:role=link[name="Log in"i]
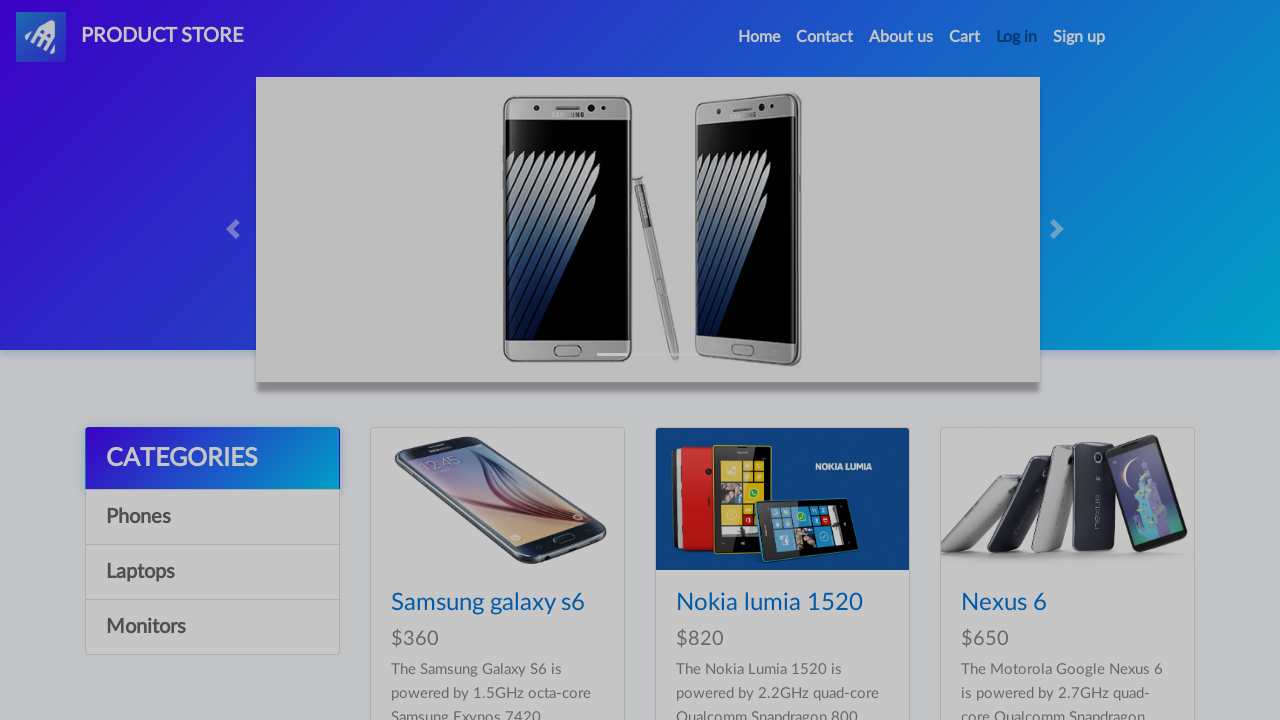

Login modal appeared with username input field visible
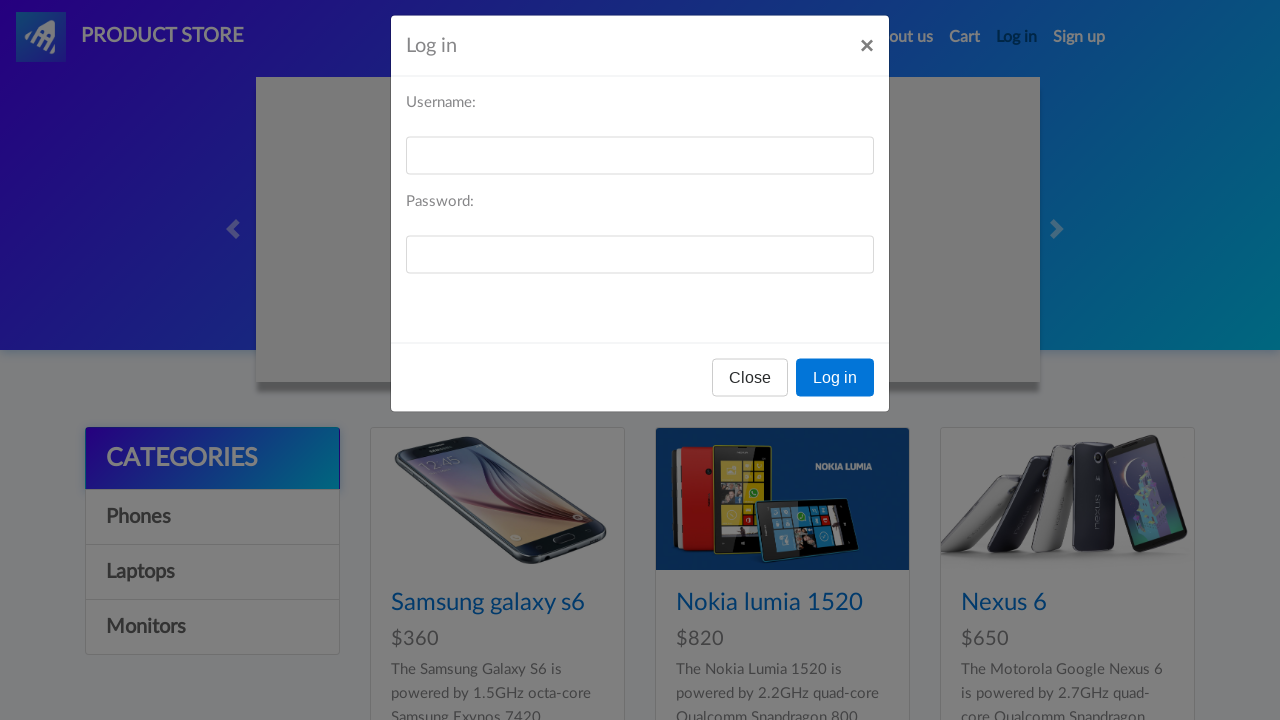

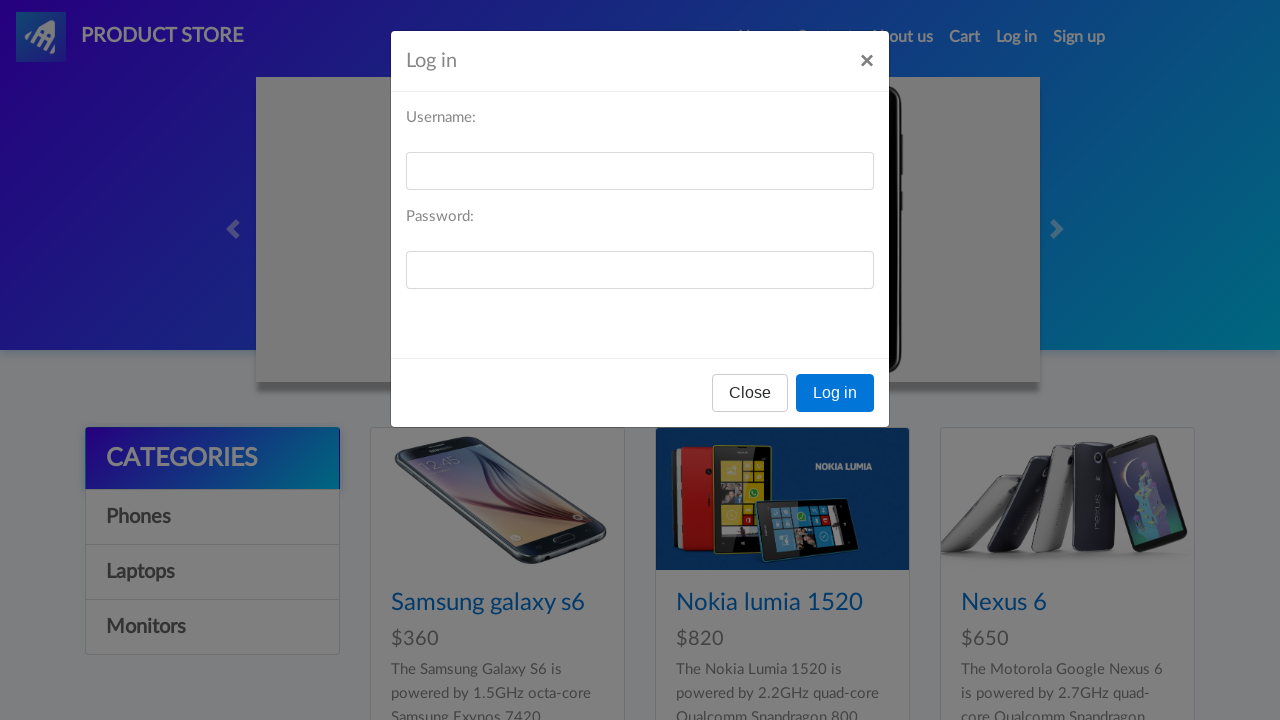